Tests wait functionality by clicking buttons that reveal text fields after delays and filling them with text

Starting URL: https://www.hyrtutorials.com/p/waits-demo.html

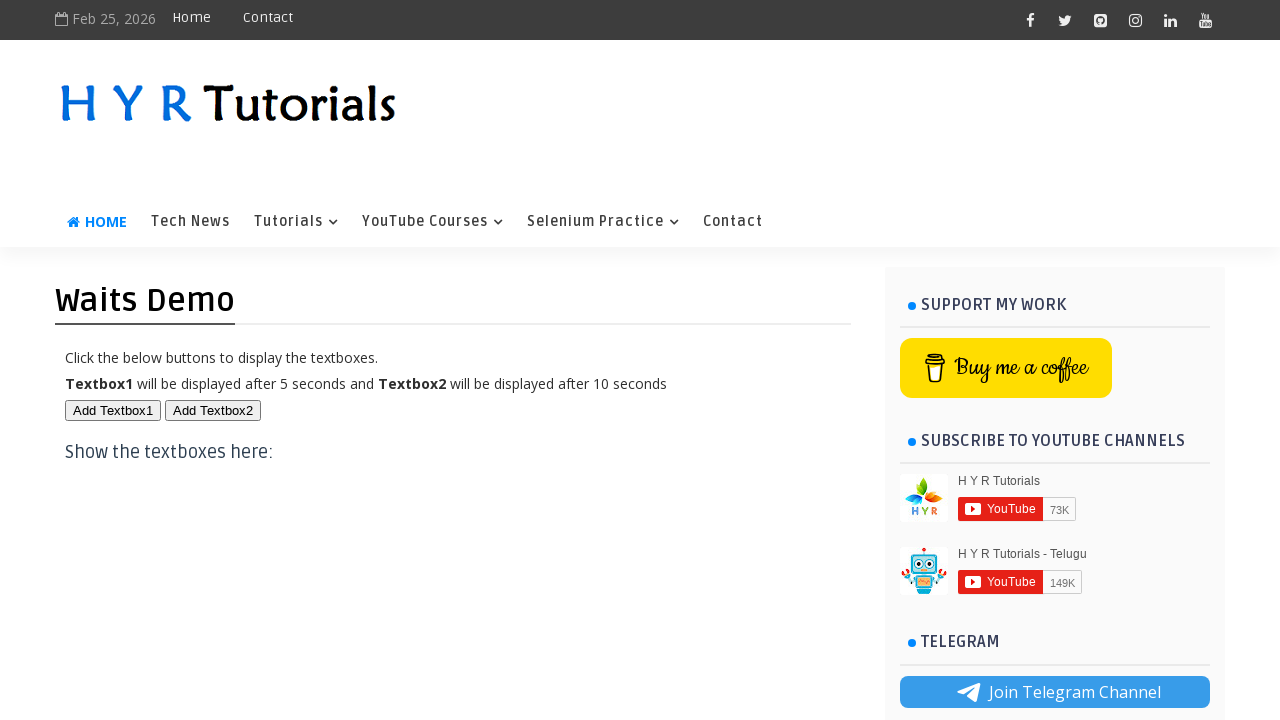

Clicked button to reveal first textbox at (113, 410) on #btn1
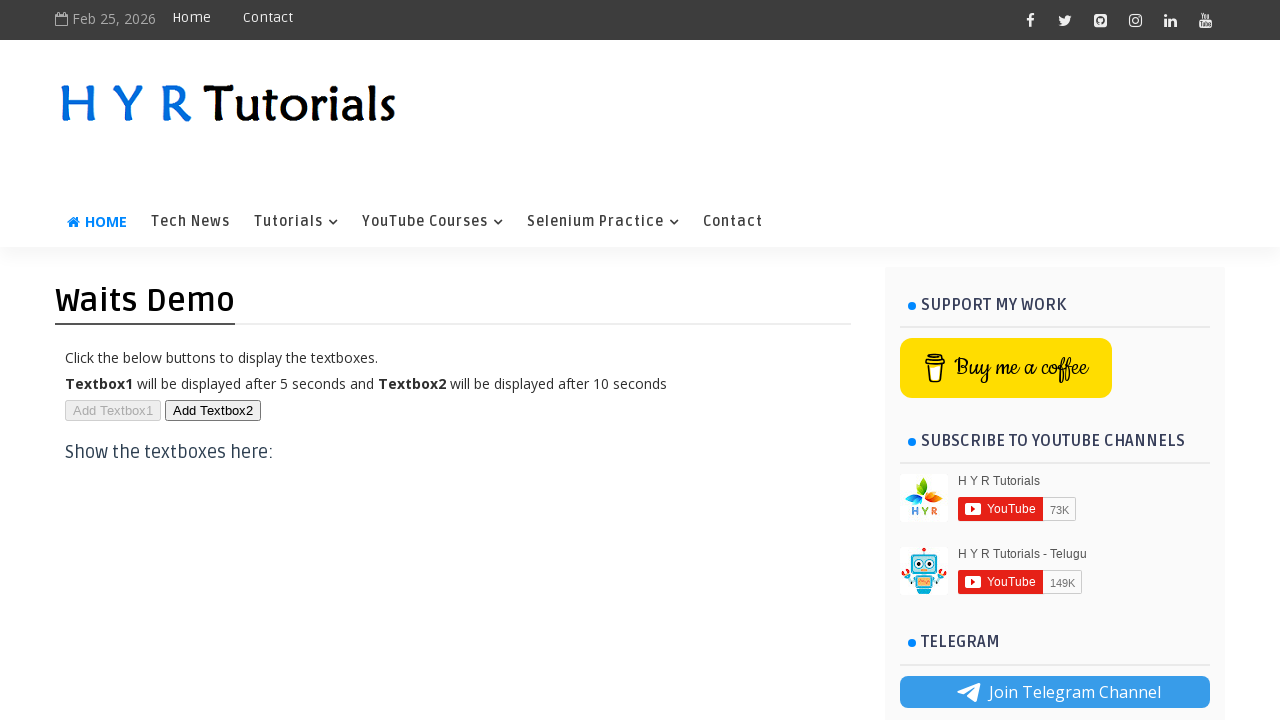

Filled first textbox with 'Medapati' on #txt1
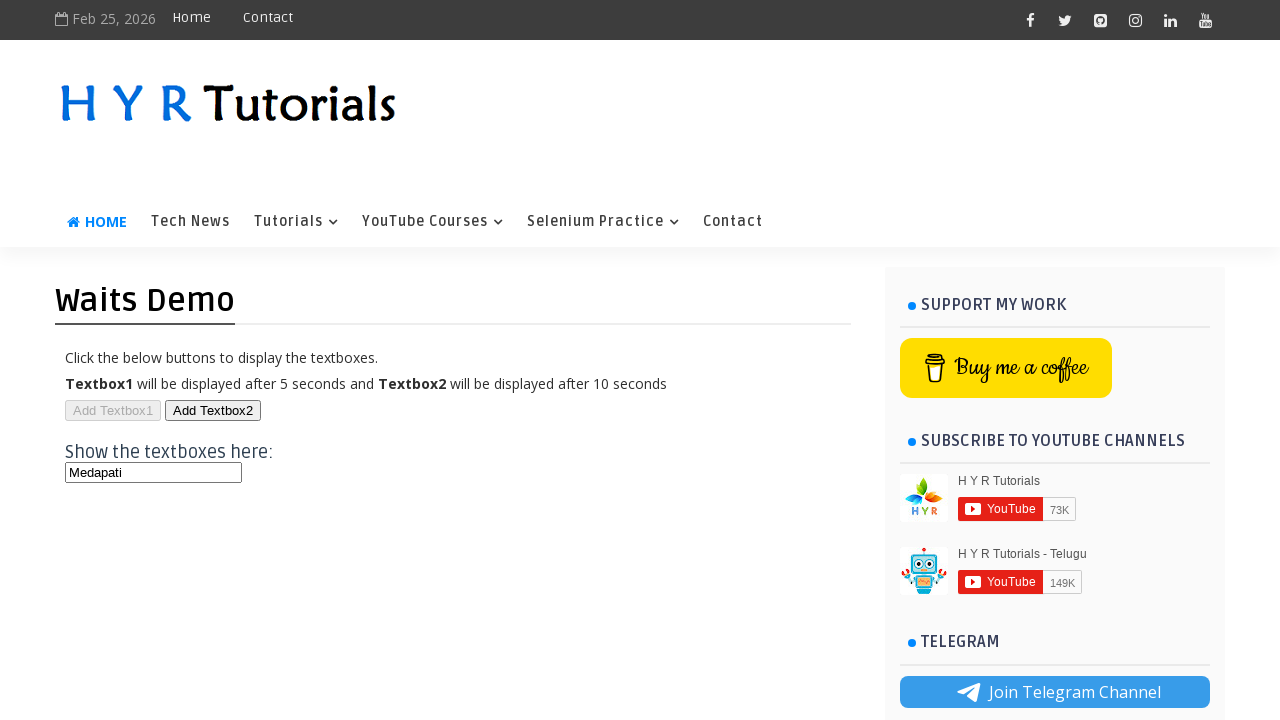

Clicked button to reveal second textbox at (213, 410) on #btn2
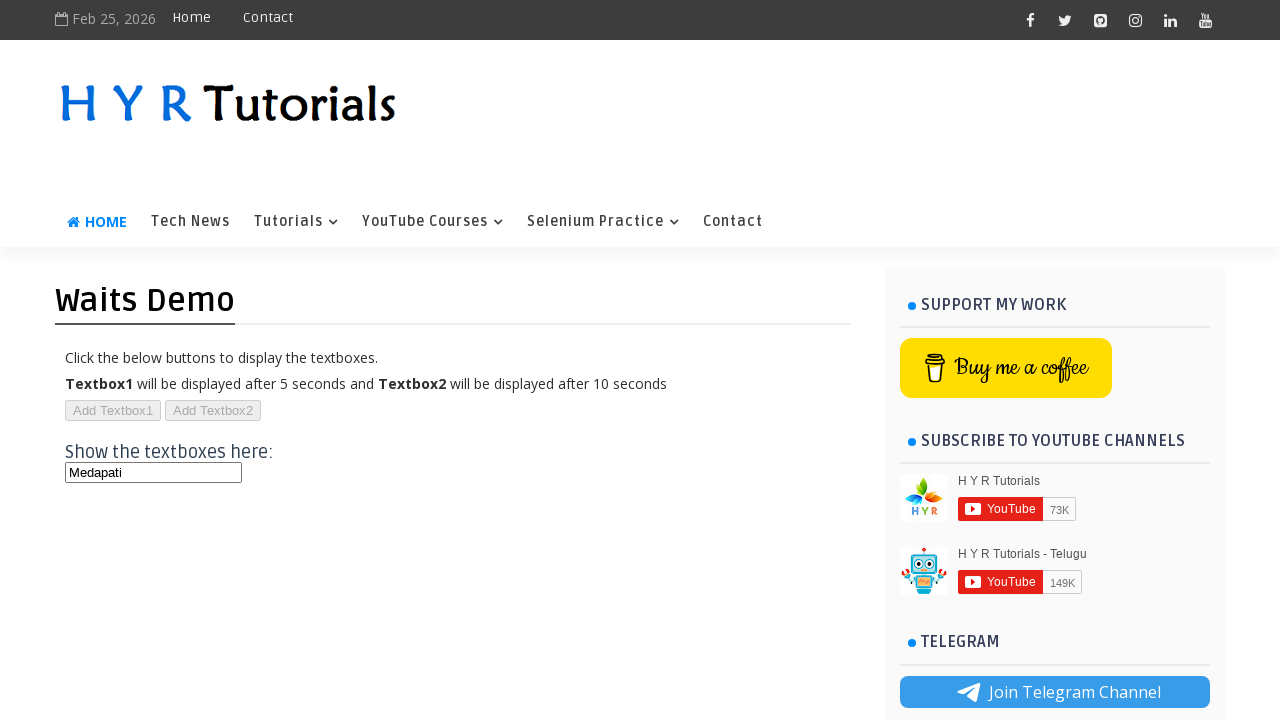

Second textbox became visible
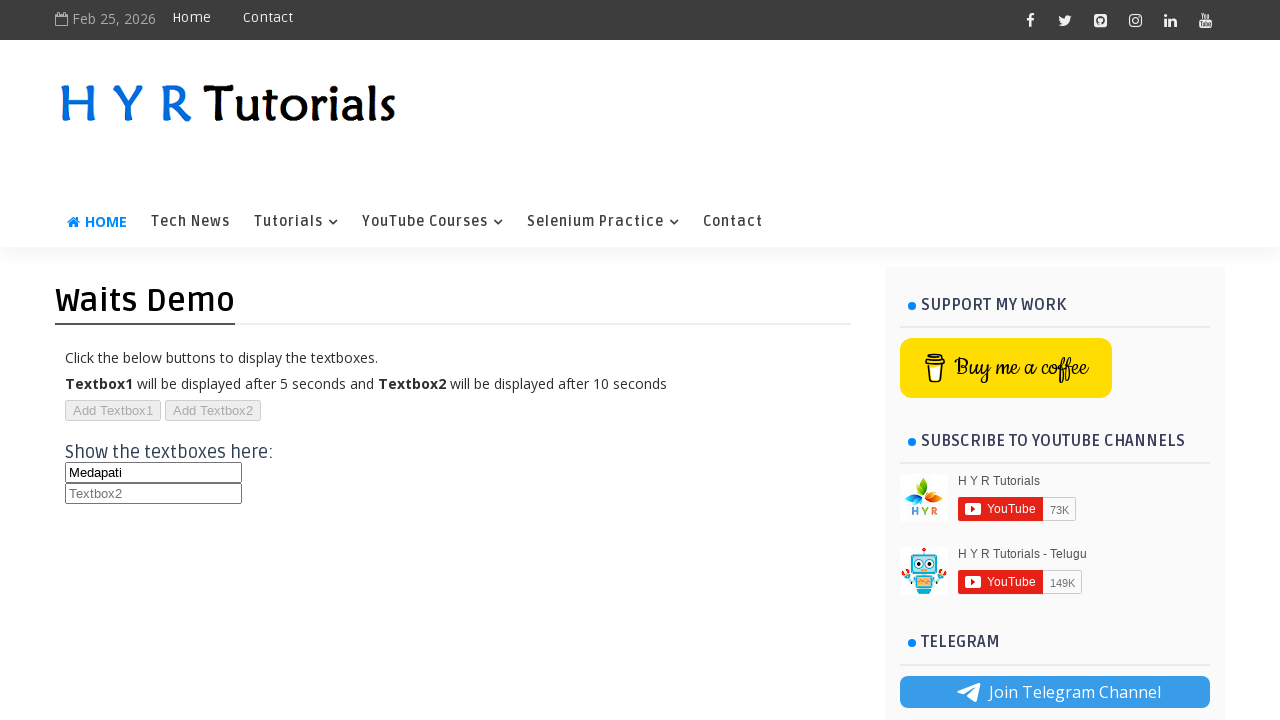

Filled second textbox with 'Girija' on #txt2
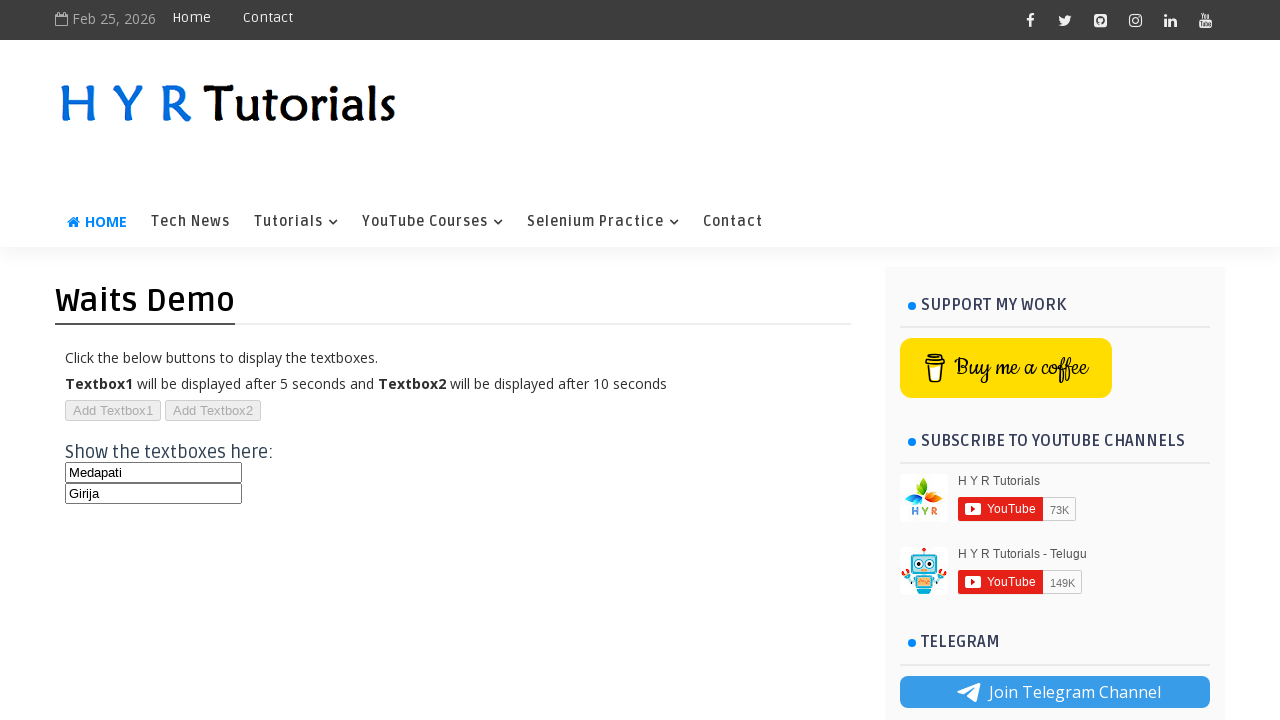

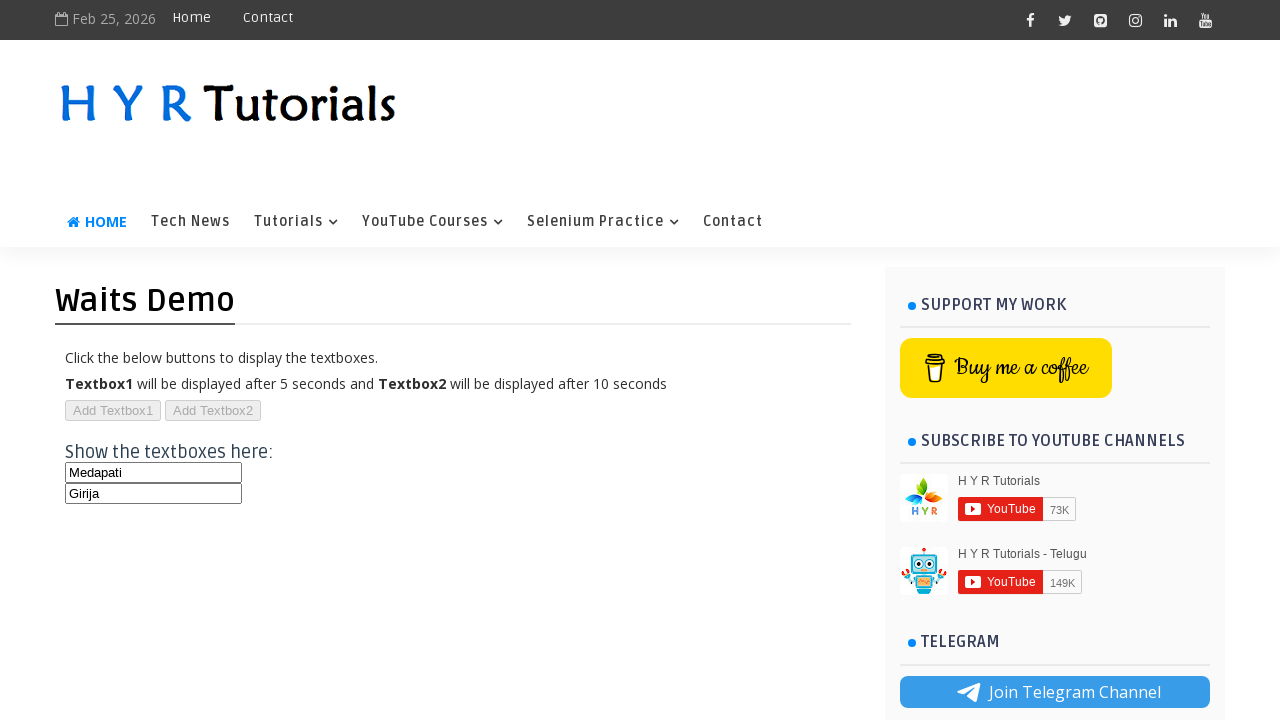